Tests popup window handling by opening a popup window, switching to it, and then closing only the child window while keeping the parent window open

Starting URL: https://omayo.blogspot.com/

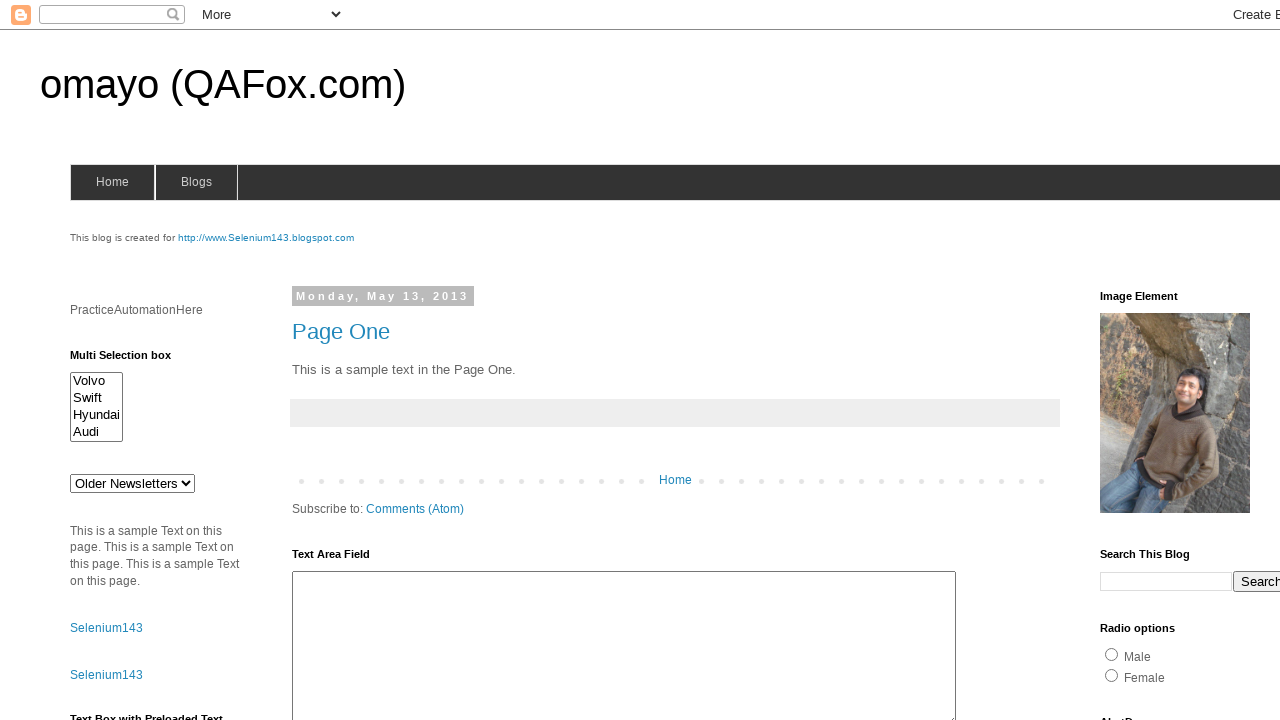

Scrolled to popup link into view
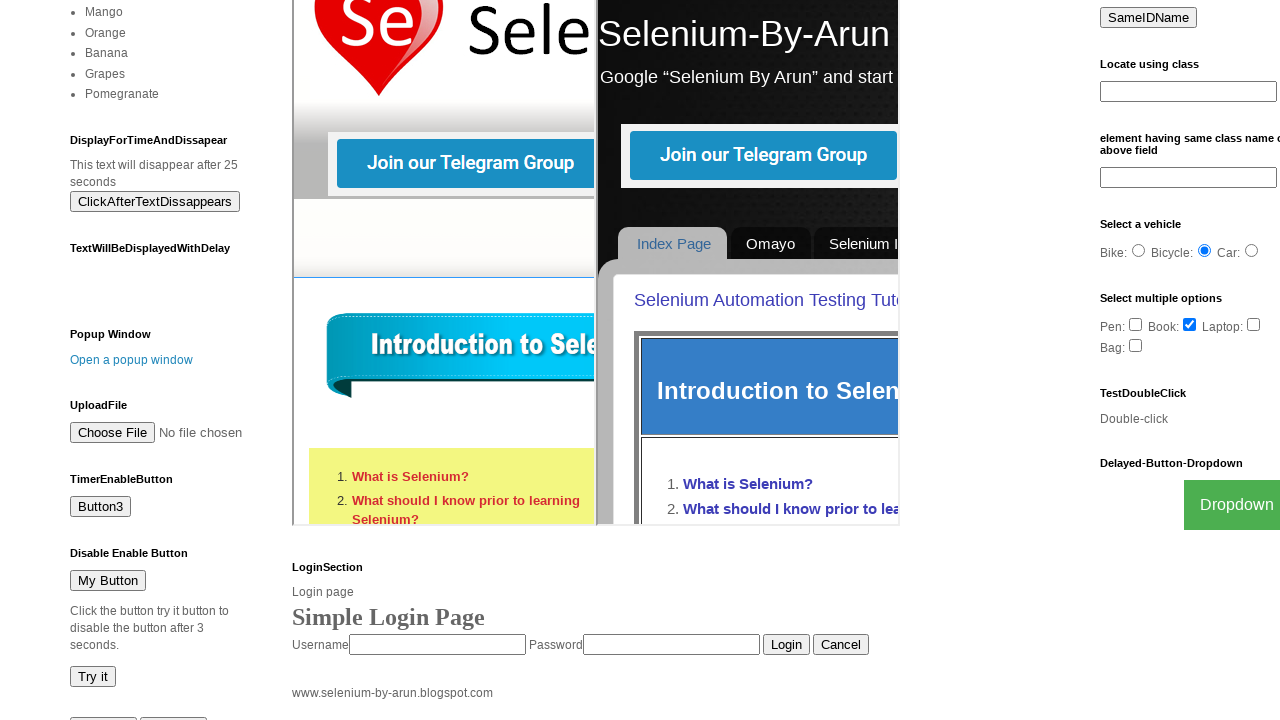

Clicked popup link to open new window at (132, 360) on text='Open a popup window'
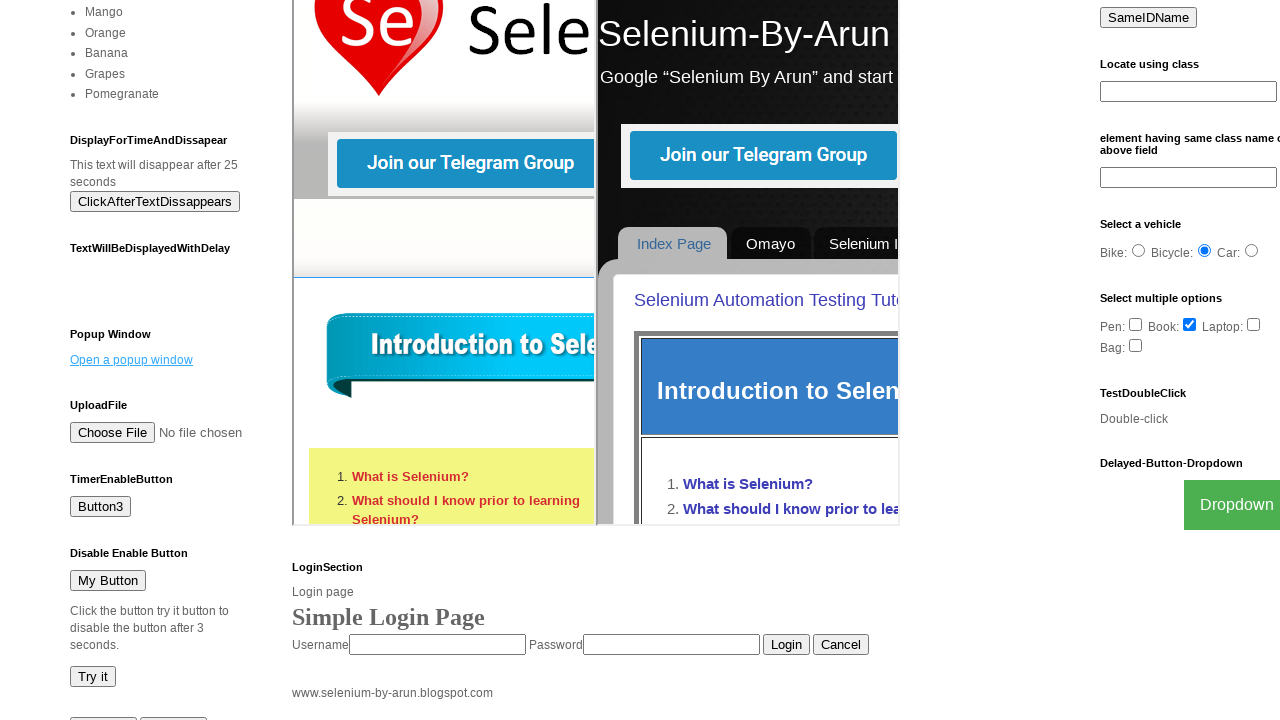

Captured popup window reference
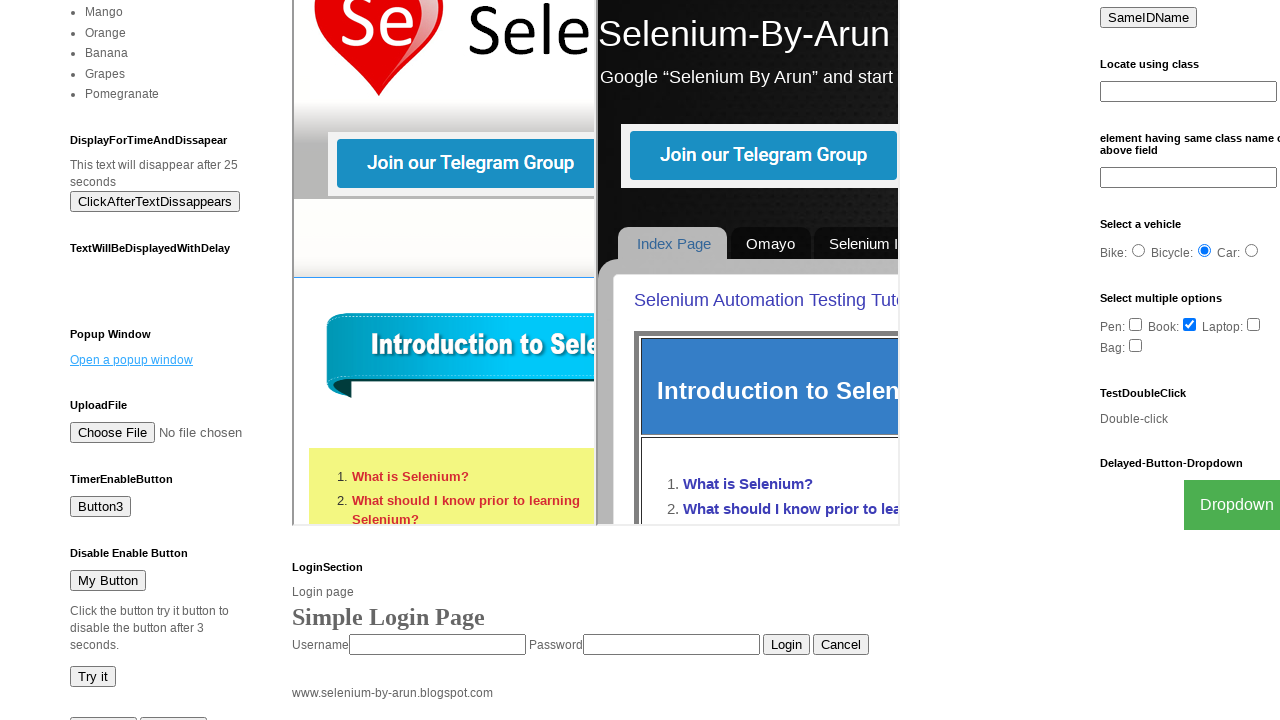

Popup window loaded completely
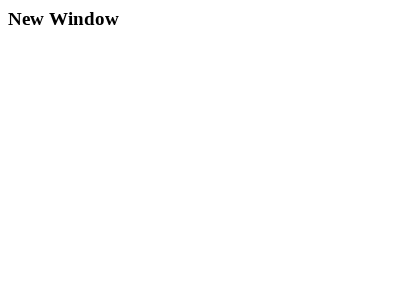

Closed popup window
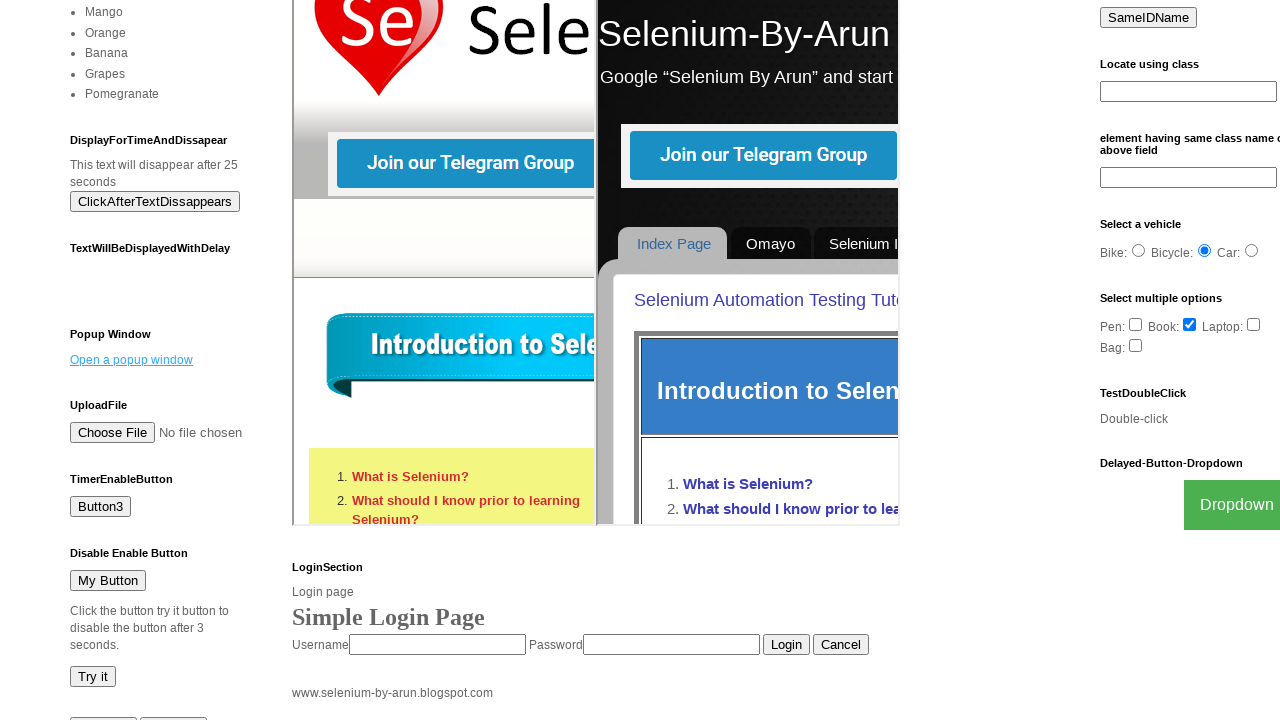

Parent window still open after popup closure
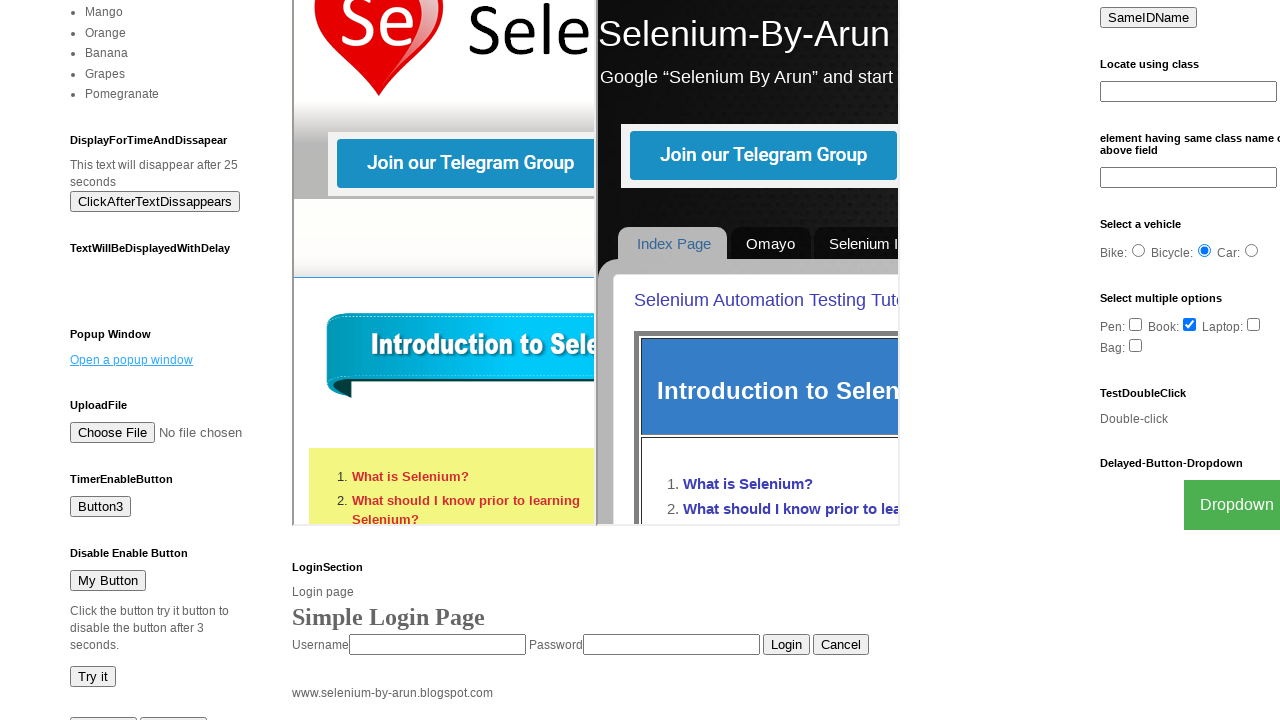

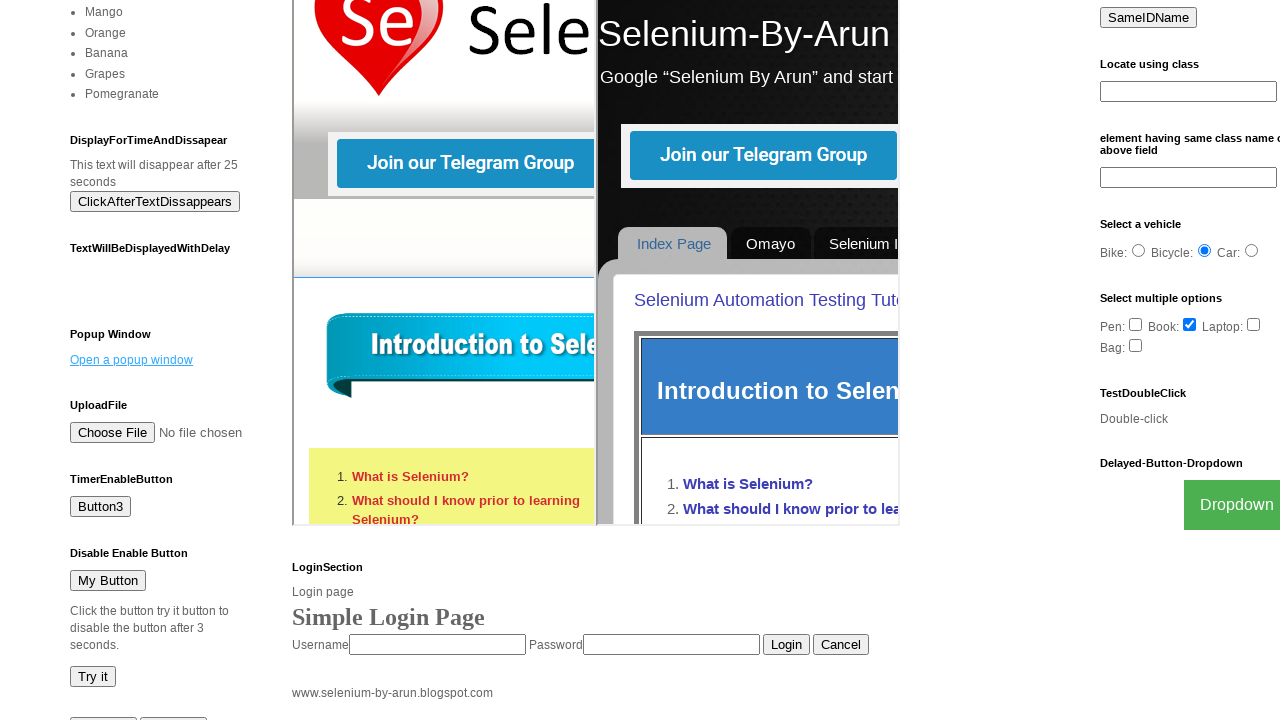